Tests JavaScript confirm alert handling by clicking a button that triggers a confirm dialog and then dismissing the alert

Starting URL: https://the-internet.herokuapp.com/javascript_alerts

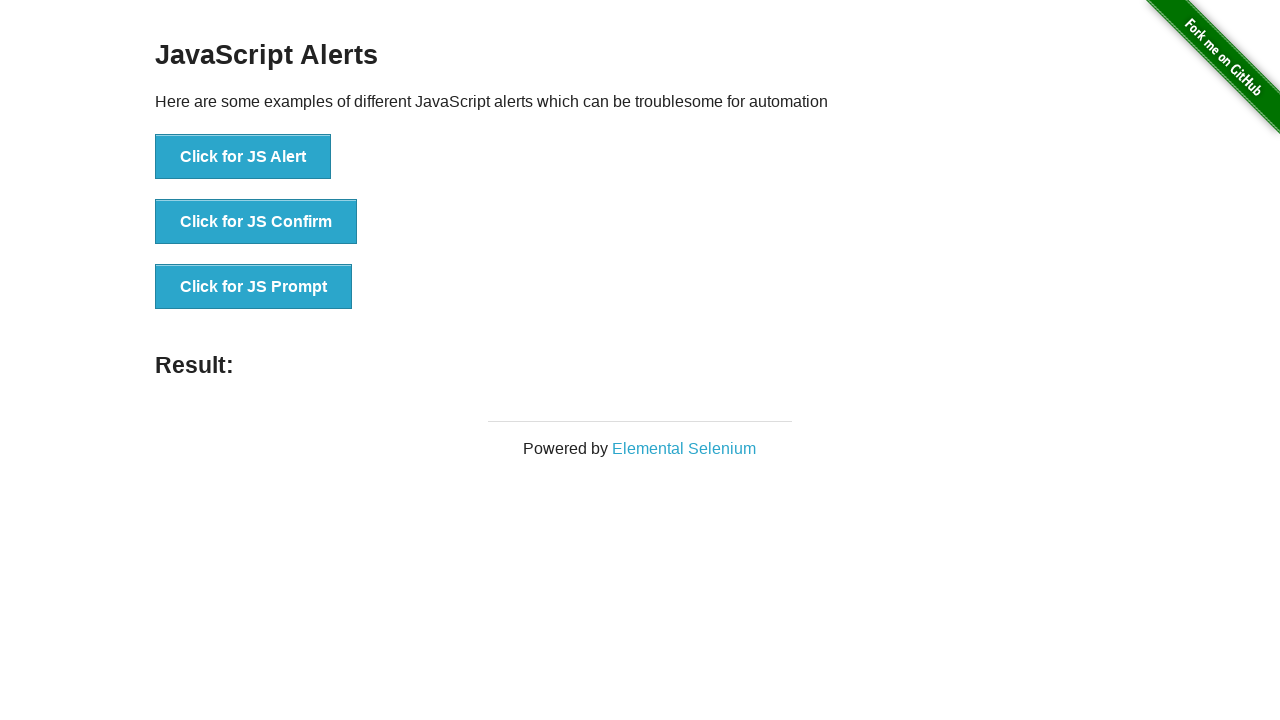

Set up dialog handler to dismiss confirm alert
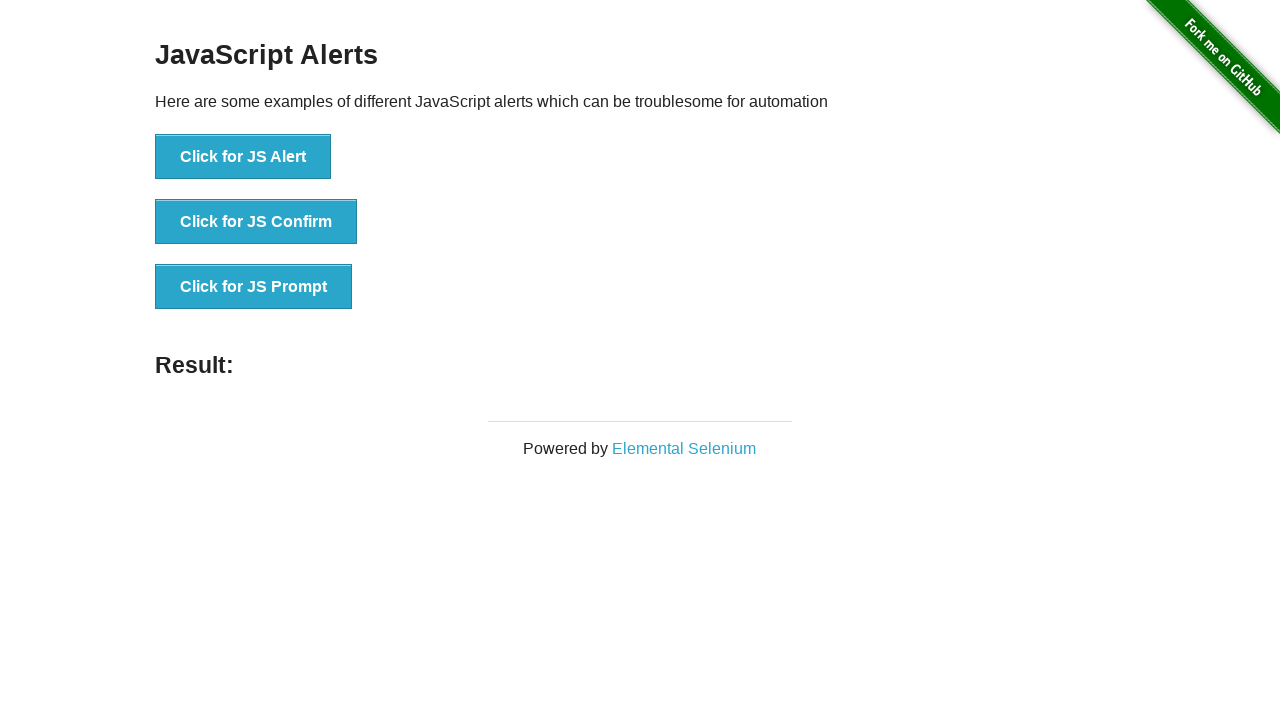

Clicked button to trigger confirm alert at (256, 222) on xpath=//button[@onclick='jsConfirm()']
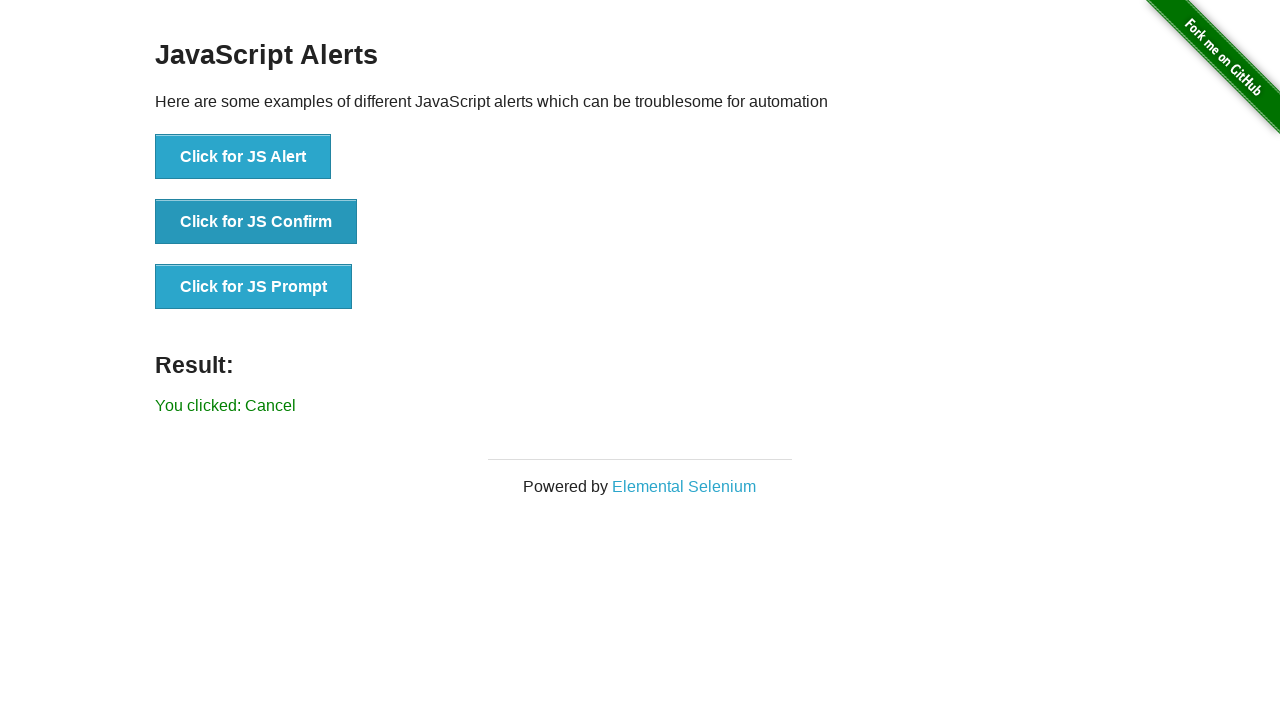

Confirm alert was dismissed and result text appeared
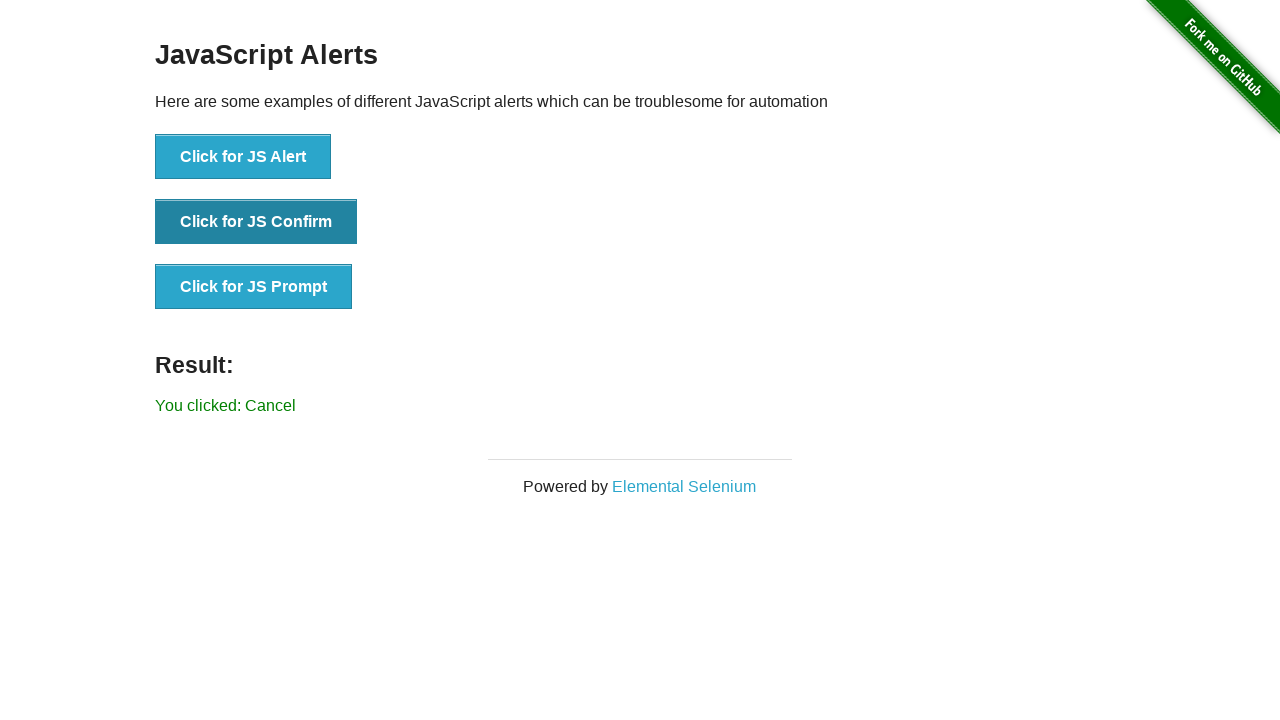

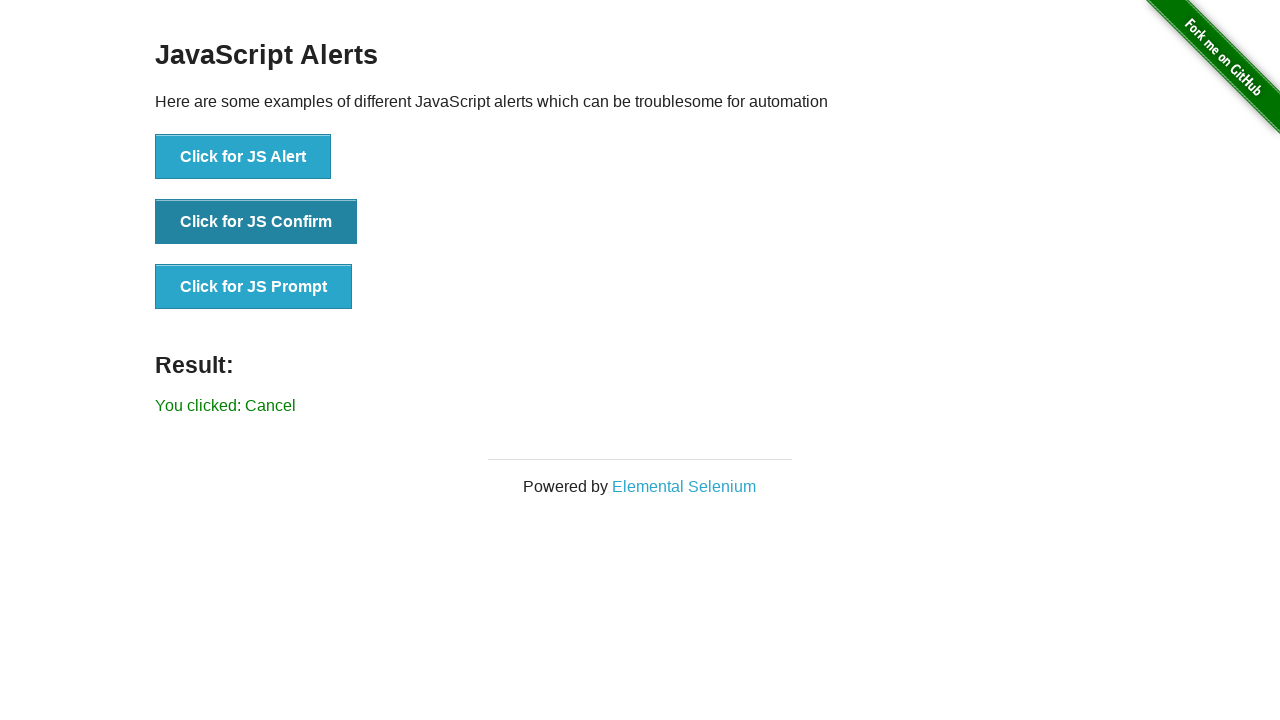